Tests a 7-character validation form by entering an invalid password "yvc123!" and verifying the validation message shows "Invalid Value"

Starting URL: https://testpages.eviltester.com/styled/apps/7charval/simple7charvalidation.html

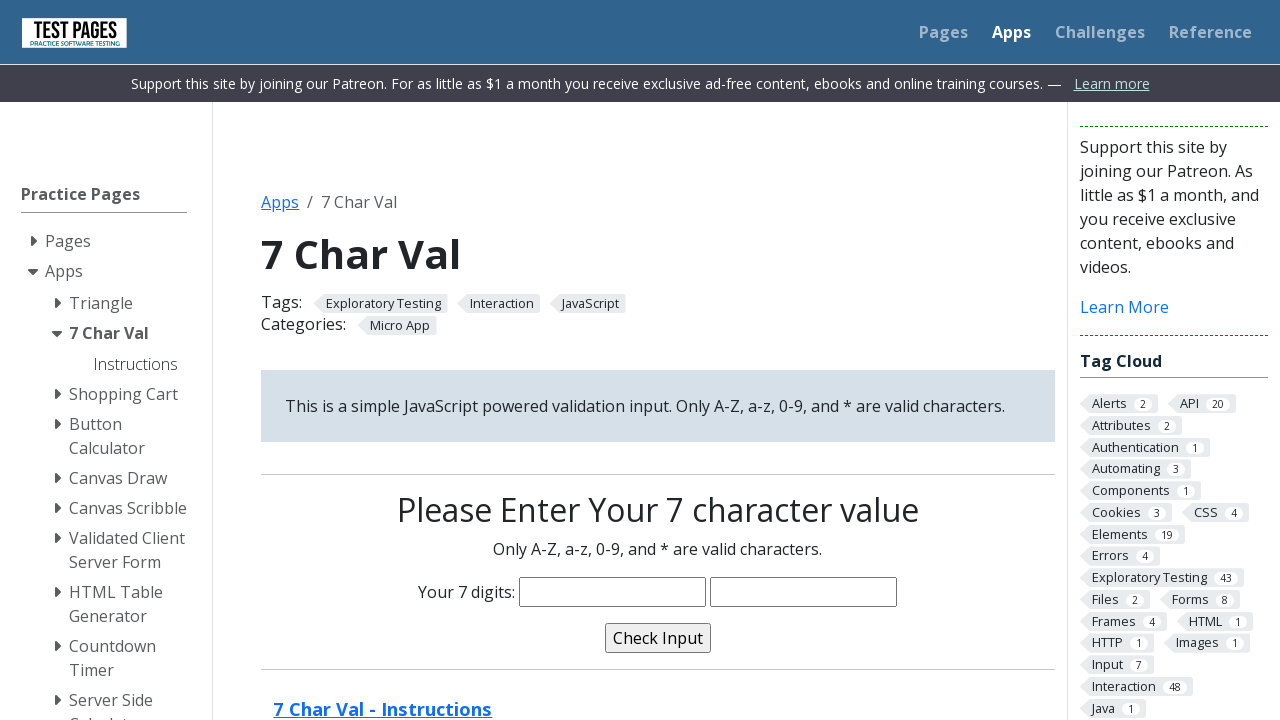

Filled characters field with invalid password 'yvc123!' on input[name='characters']
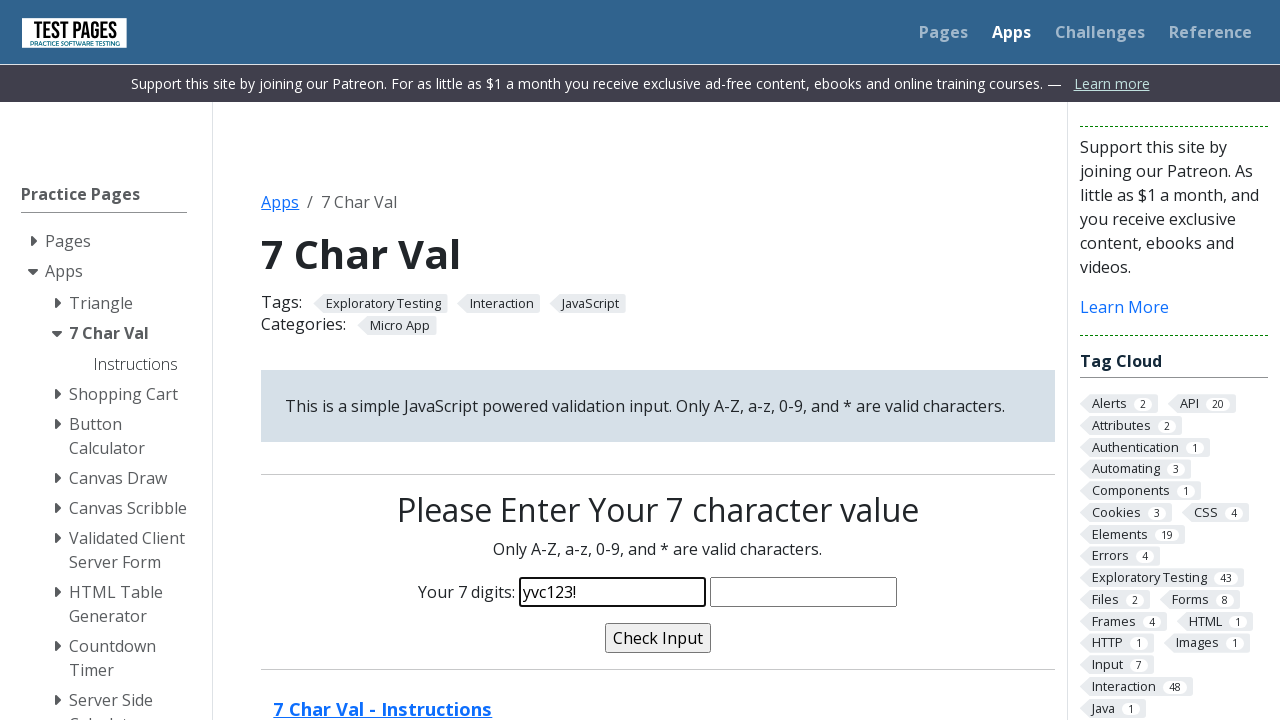

Clicked validate button at (658, 638) on input[name='validate']
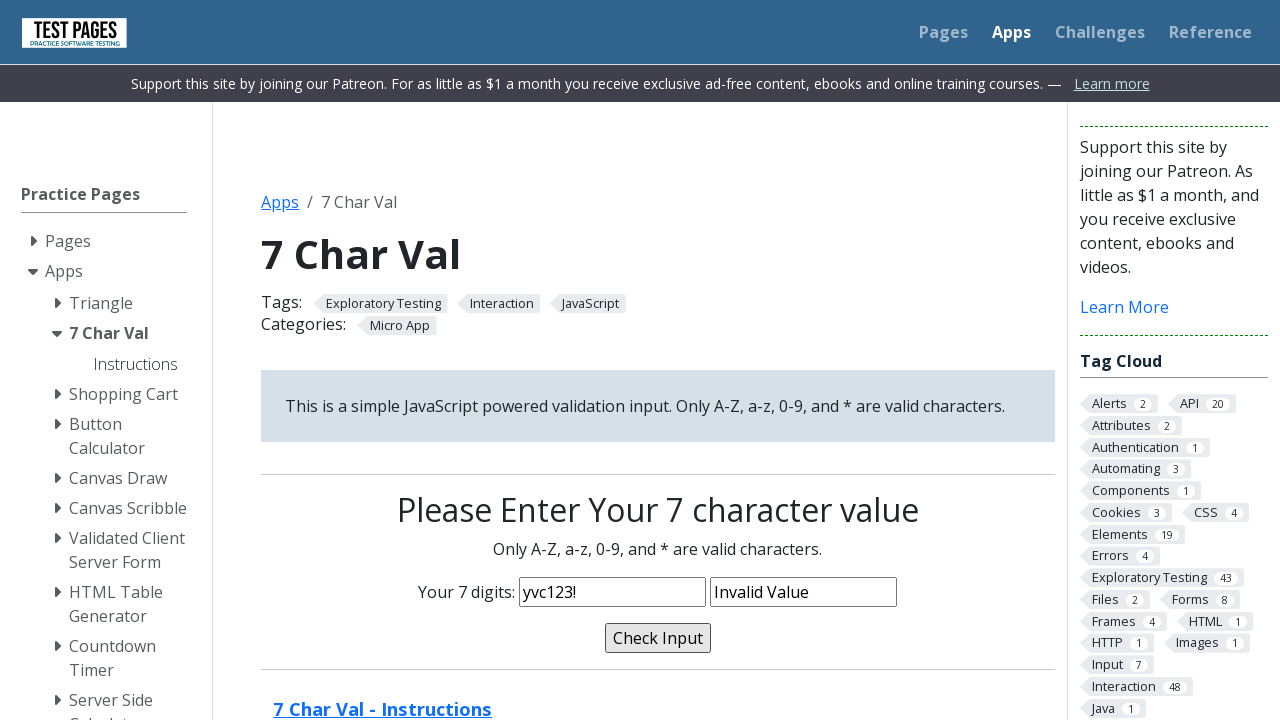

Validation message appeared showing 'Invalid Value'
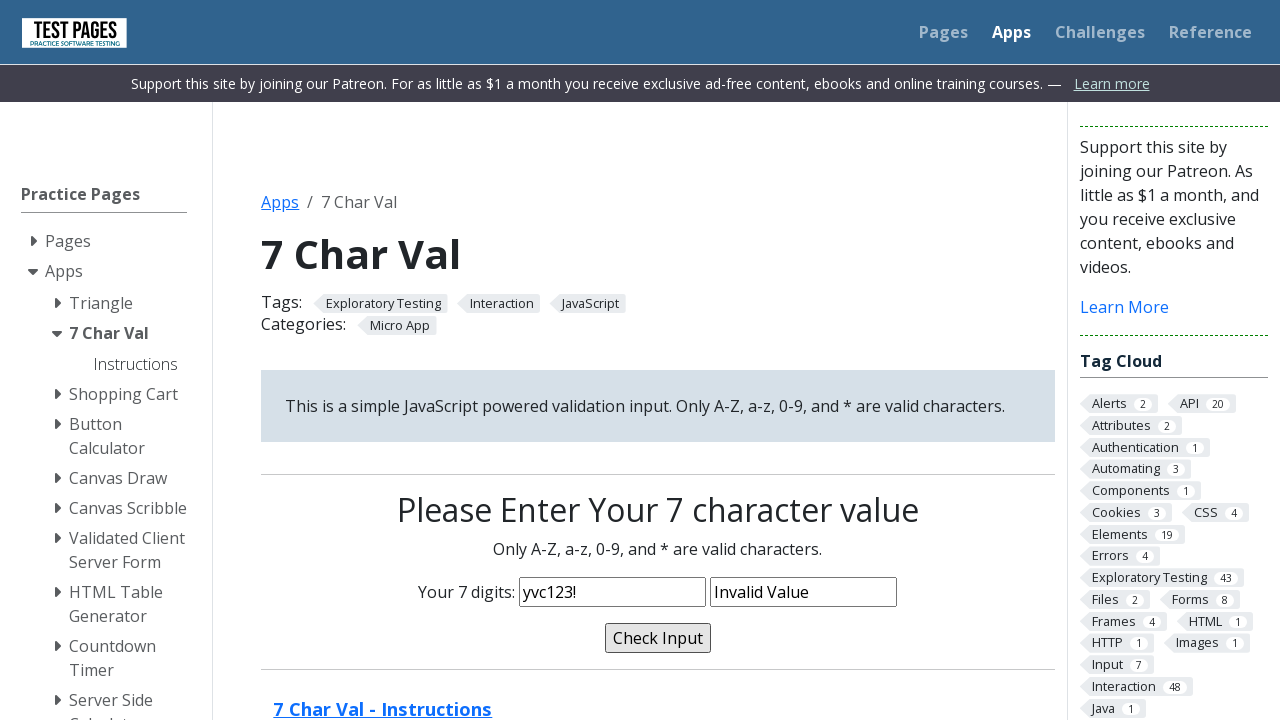

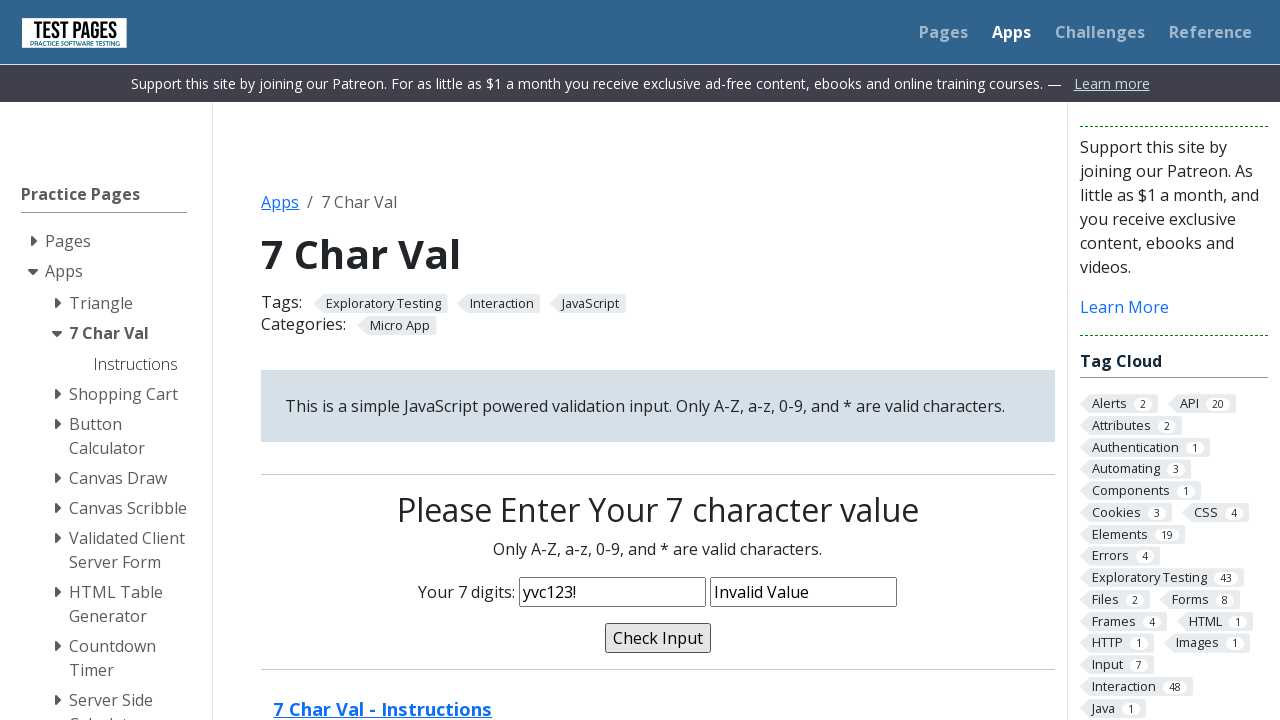